Tests the progress bar widget by clicking the start/stop button multiple times to control the progress bar animation

Starting URL: https://demoqa.com/progress-bar

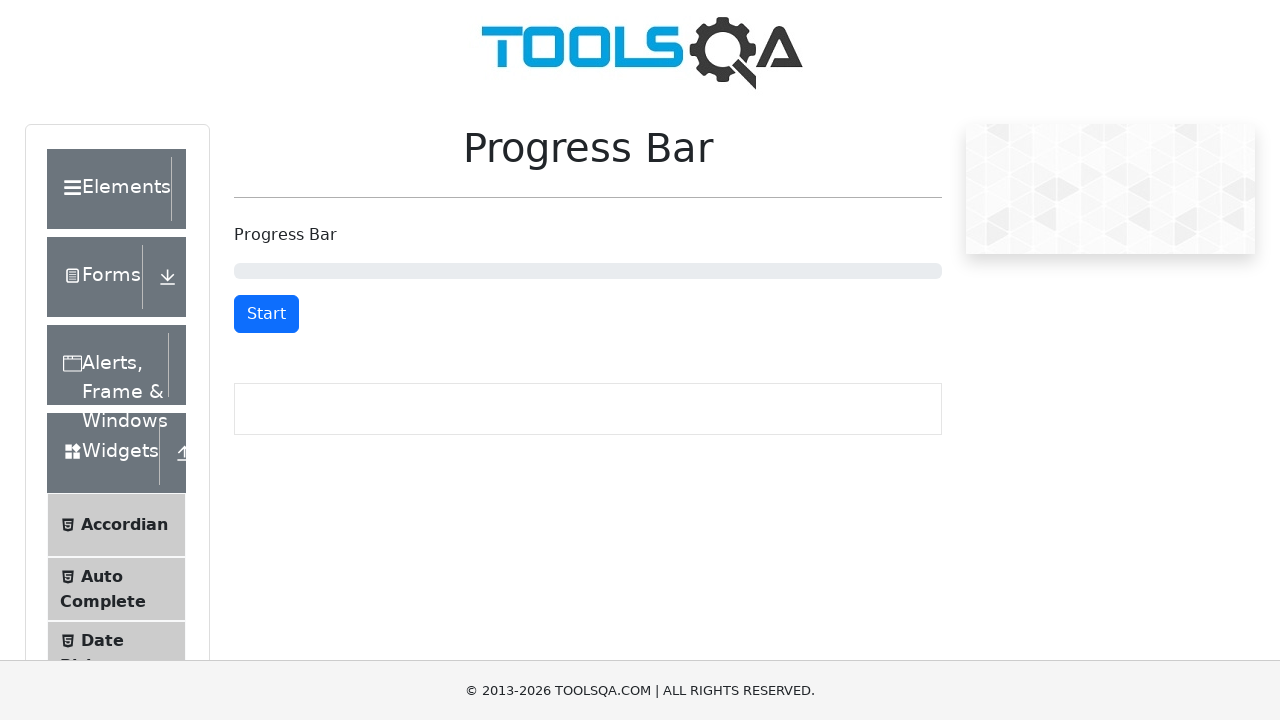

Clicked start/stop button to control progress bar animation at (266, 314) on button[id="startStopButton"]
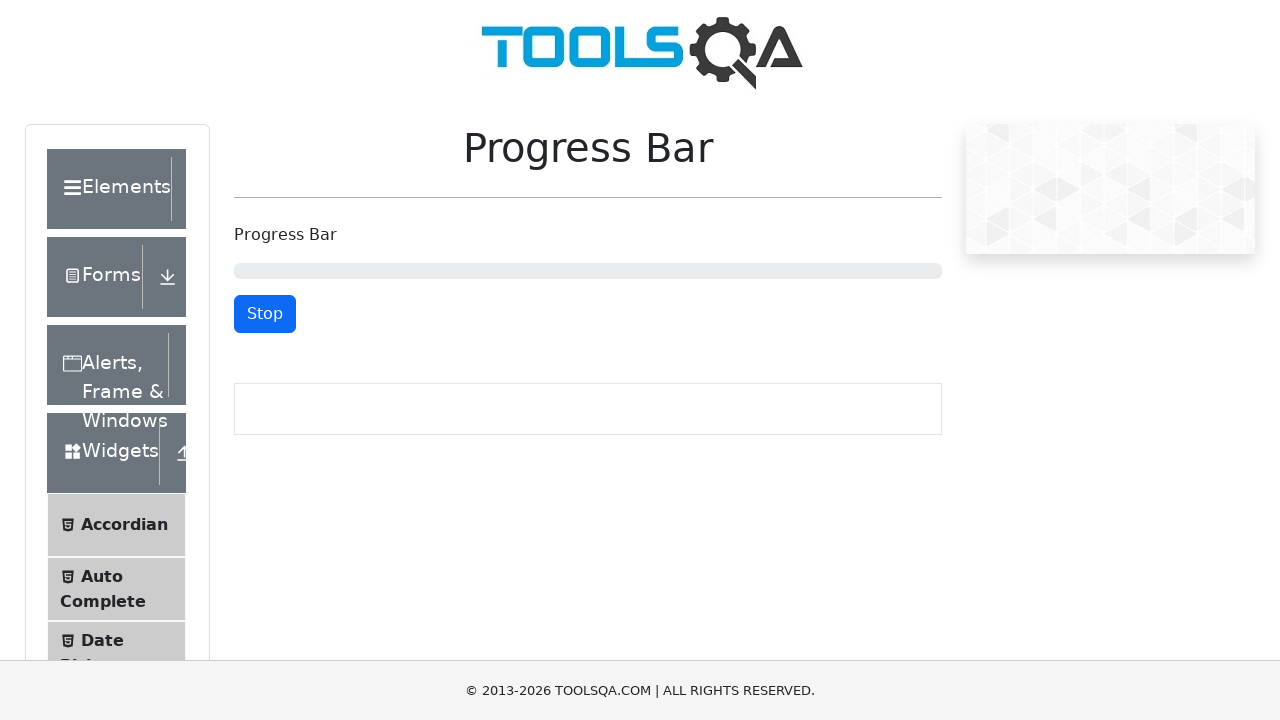

Waited 2 seconds for progress bar to animate
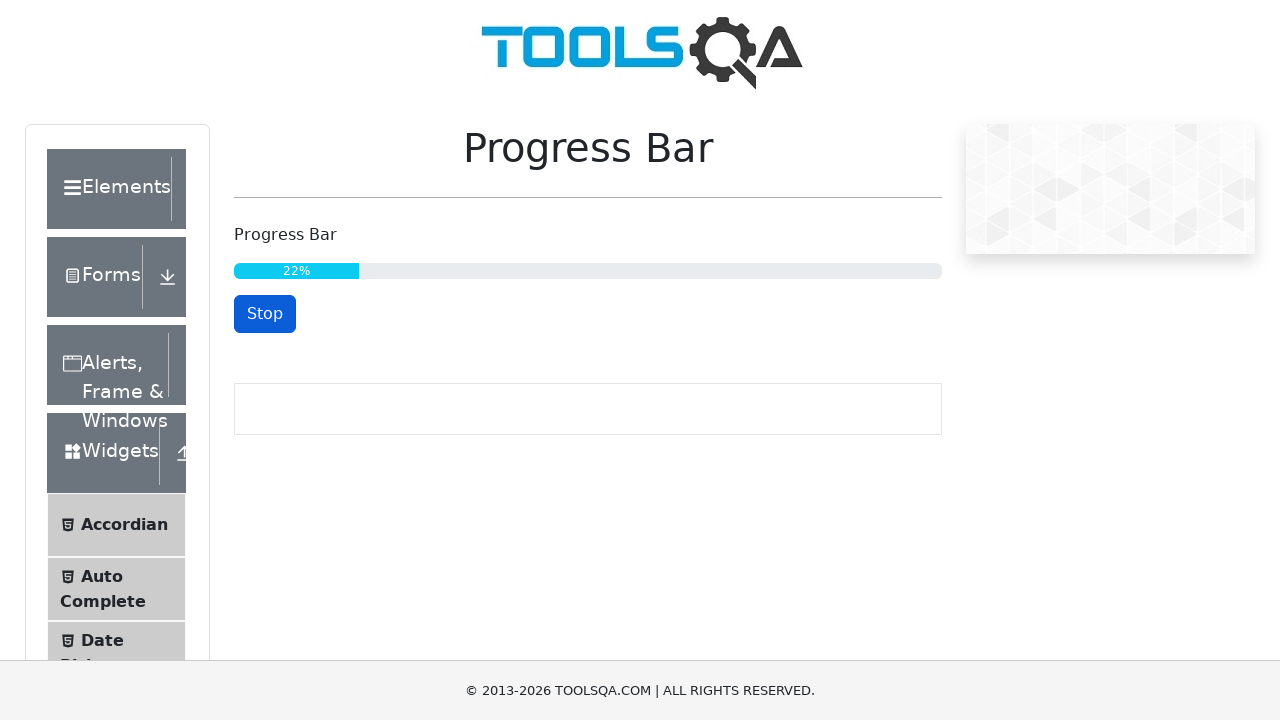

Clicked start/stop button to control progress bar animation at (265, 314) on button[id="startStopButton"]
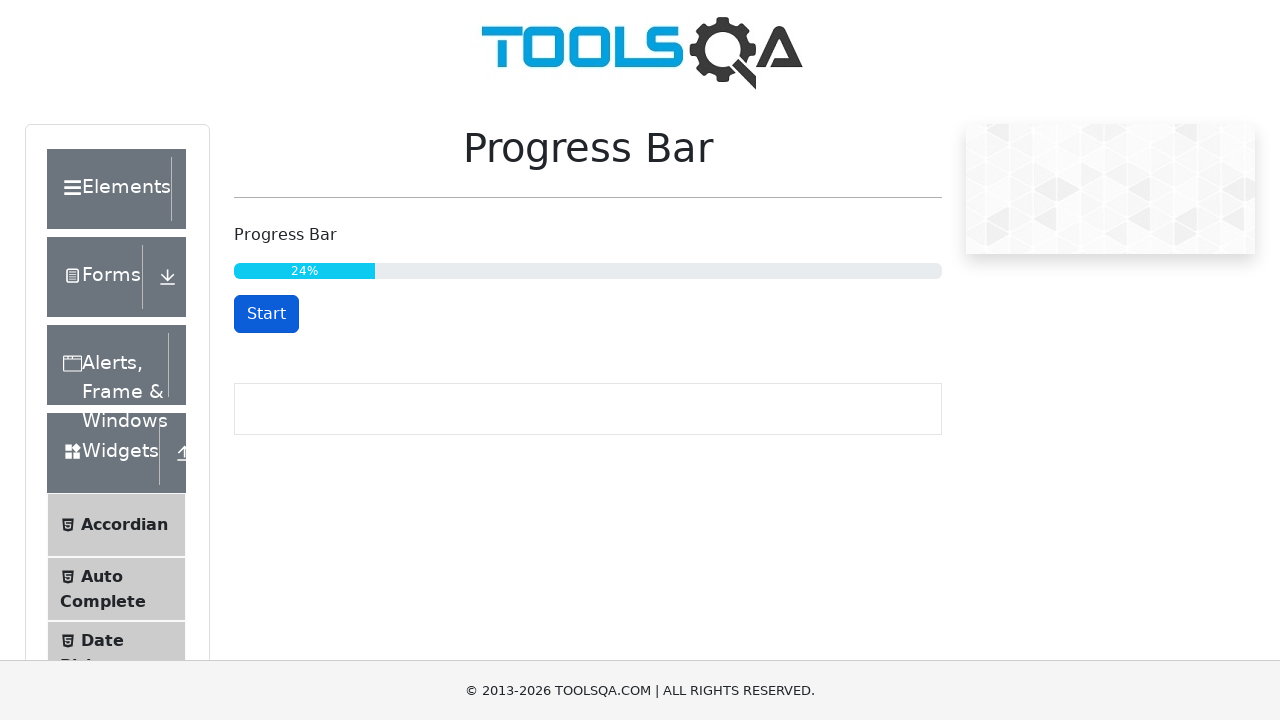

Waited 2 seconds for progress bar to animate
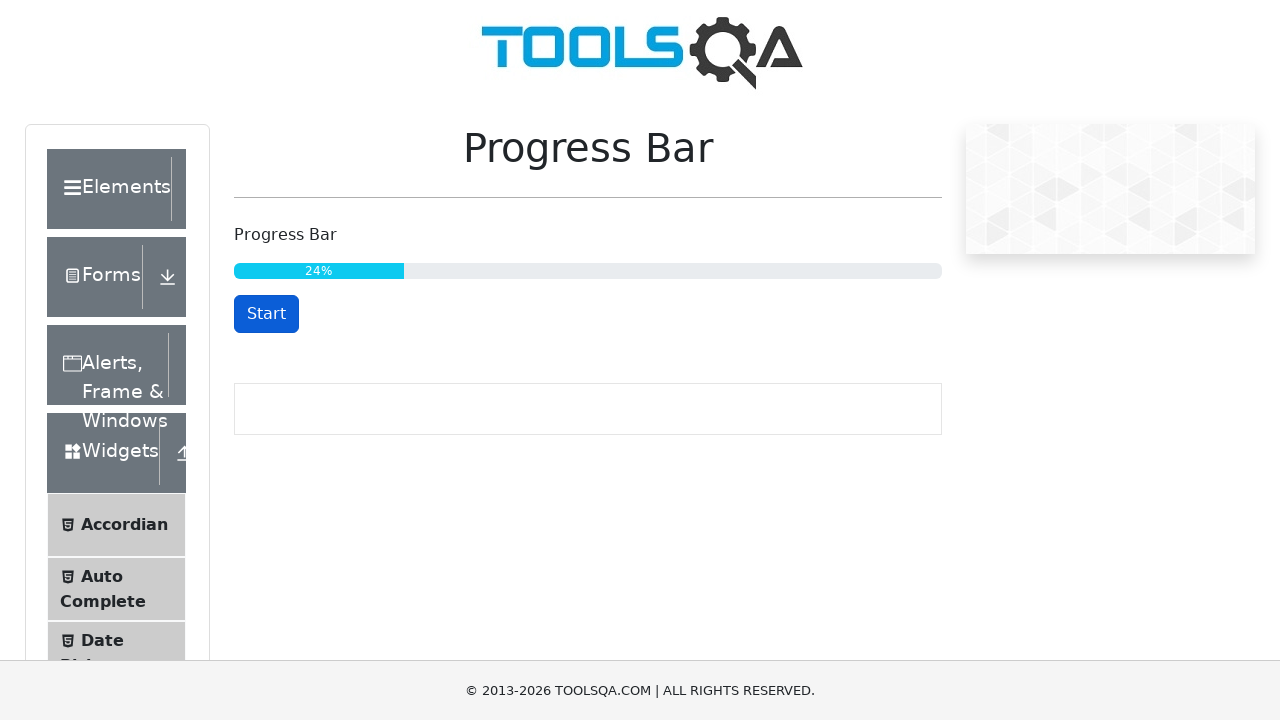

Clicked start/stop button to control progress bar animation at (266, 314) on button[id="startStopButton"]
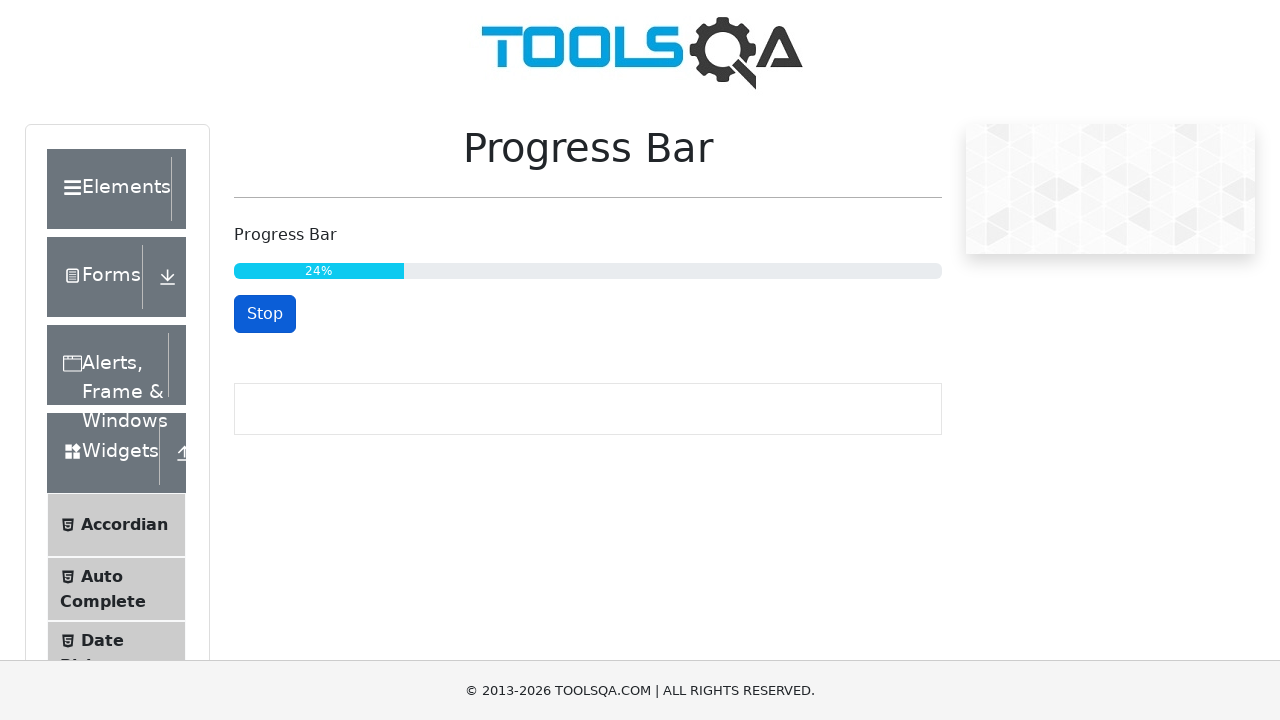

Waited 2 seconds for progress bar to animate
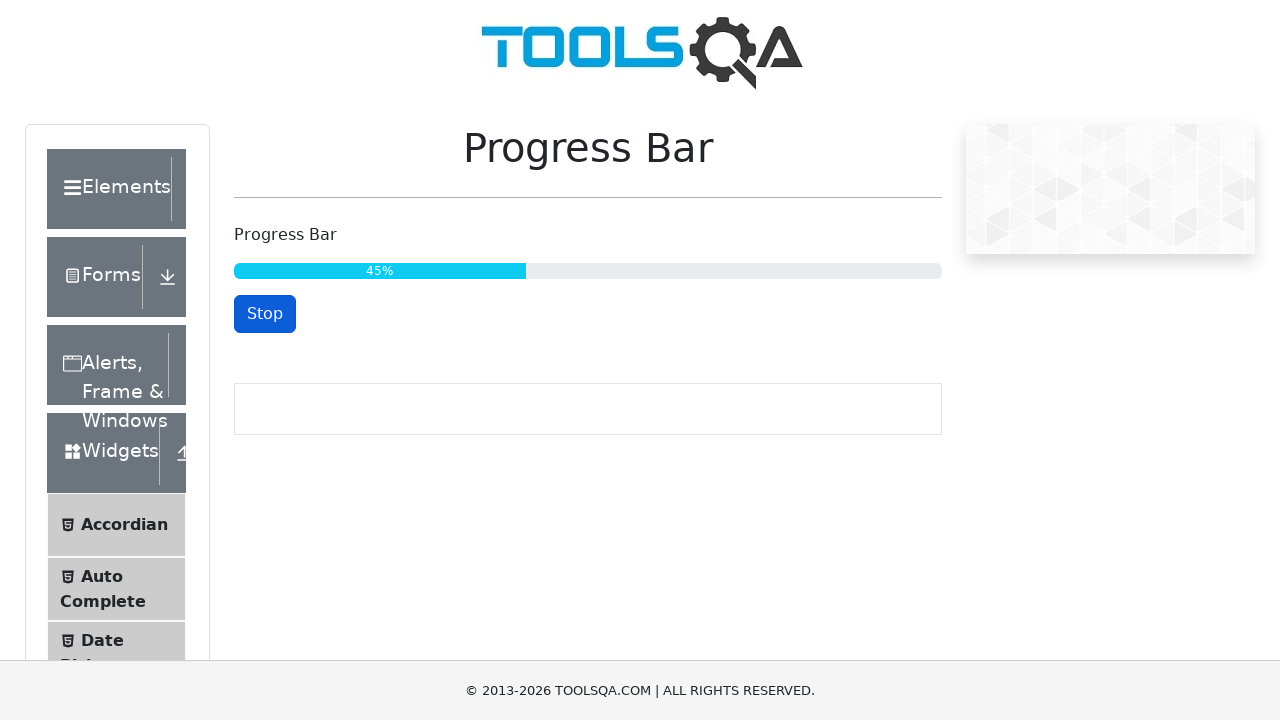

Clicked start/stop button to control progress bar animation at (265, 314) on button[id="startStopButton"]
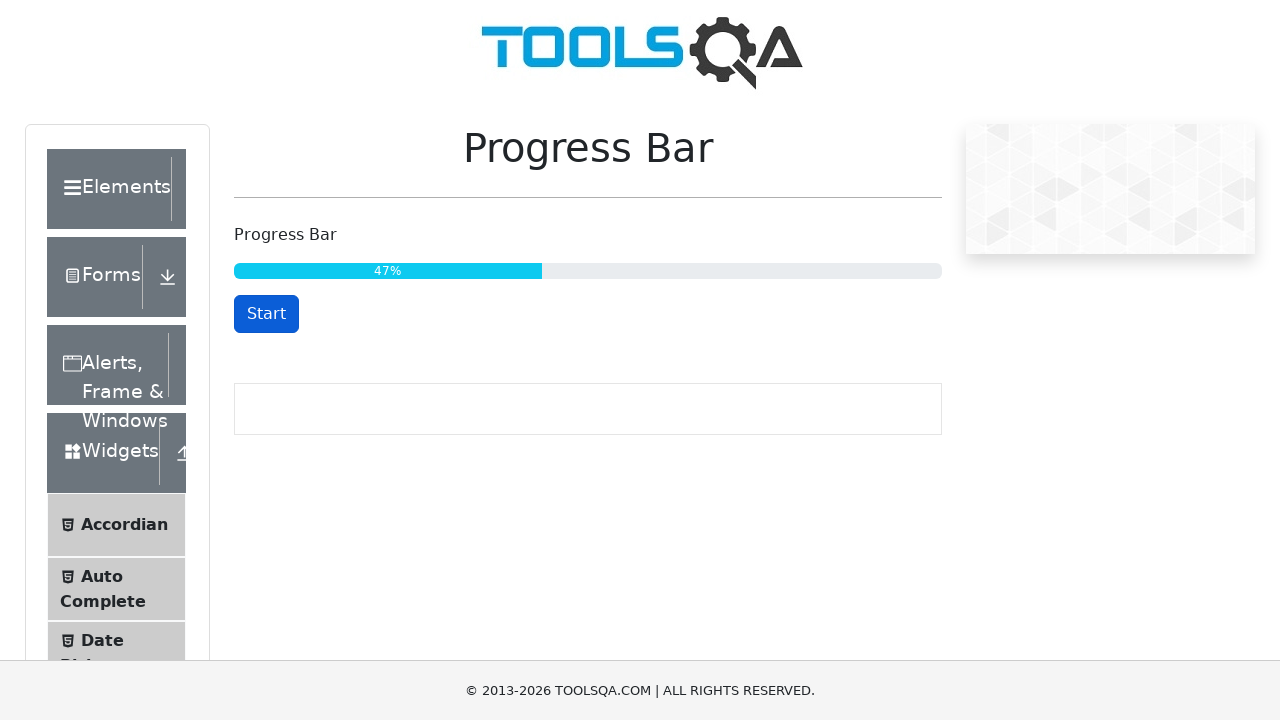

Waited 2 seconds for progress bar to animate
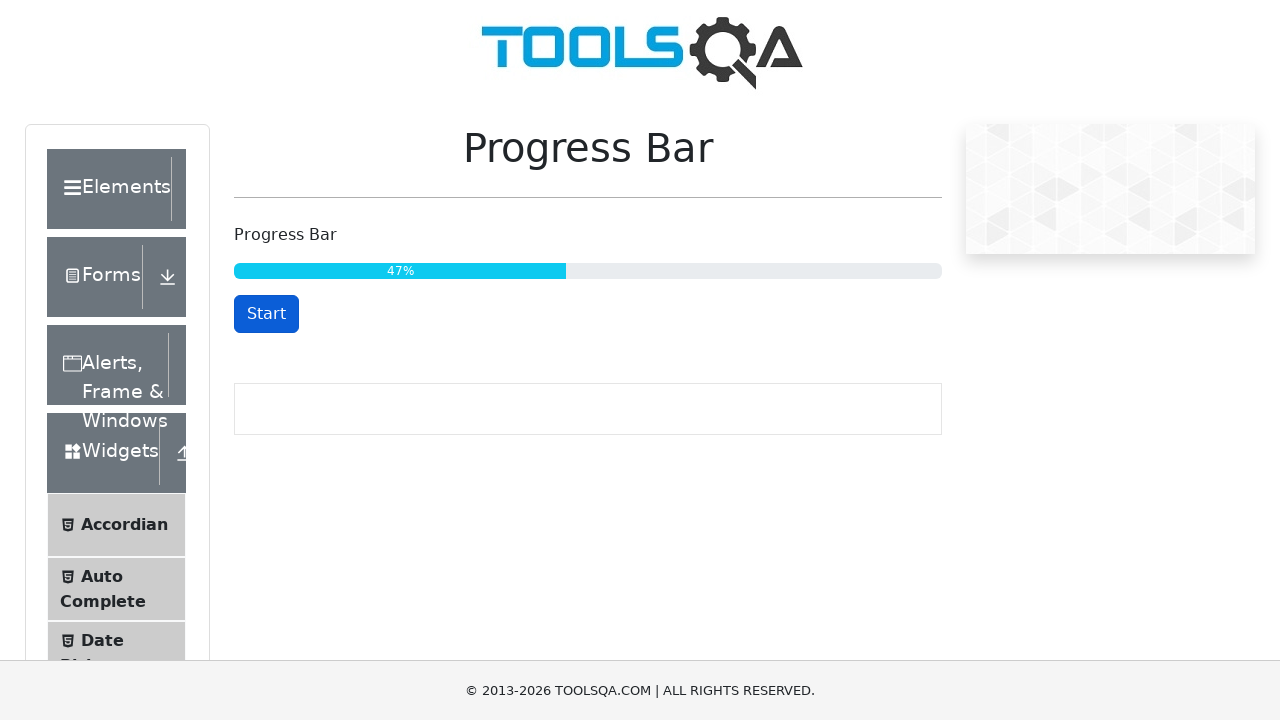

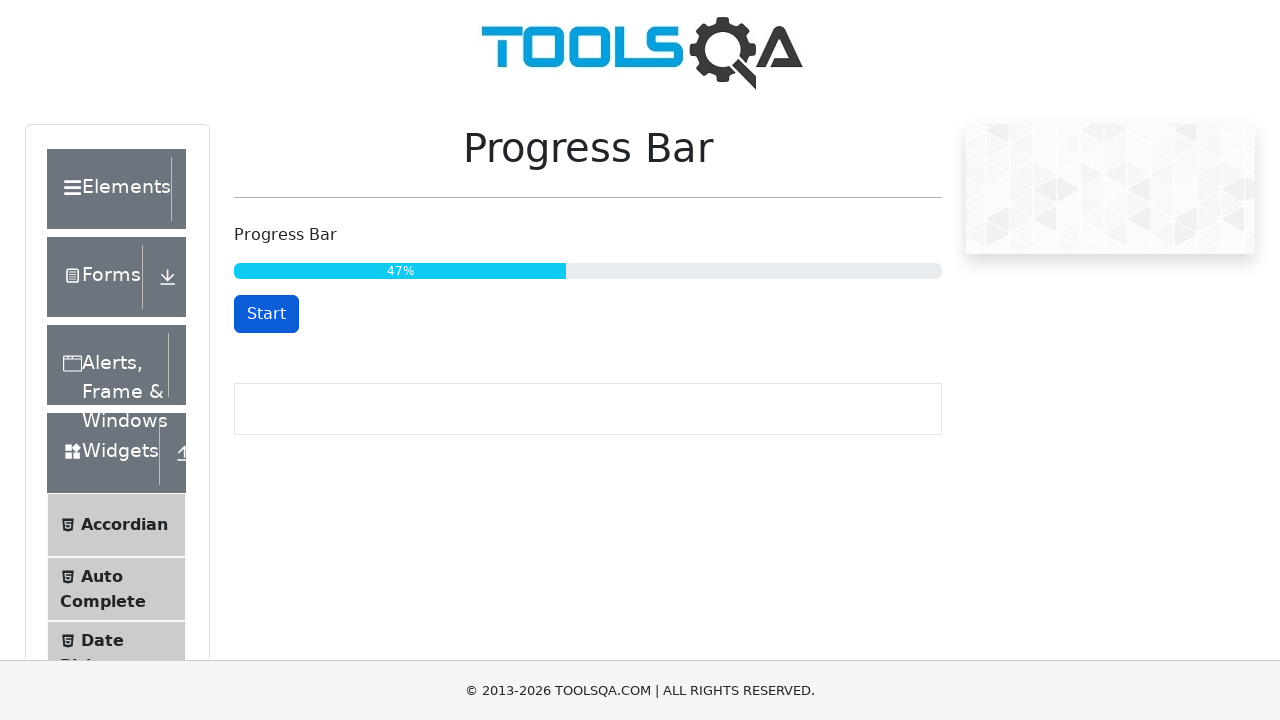